Tests that the categories panel displays CATEGORIES, Phones, Laptops, and Monitors options

Starting URL: https://www.demoblaze.com/

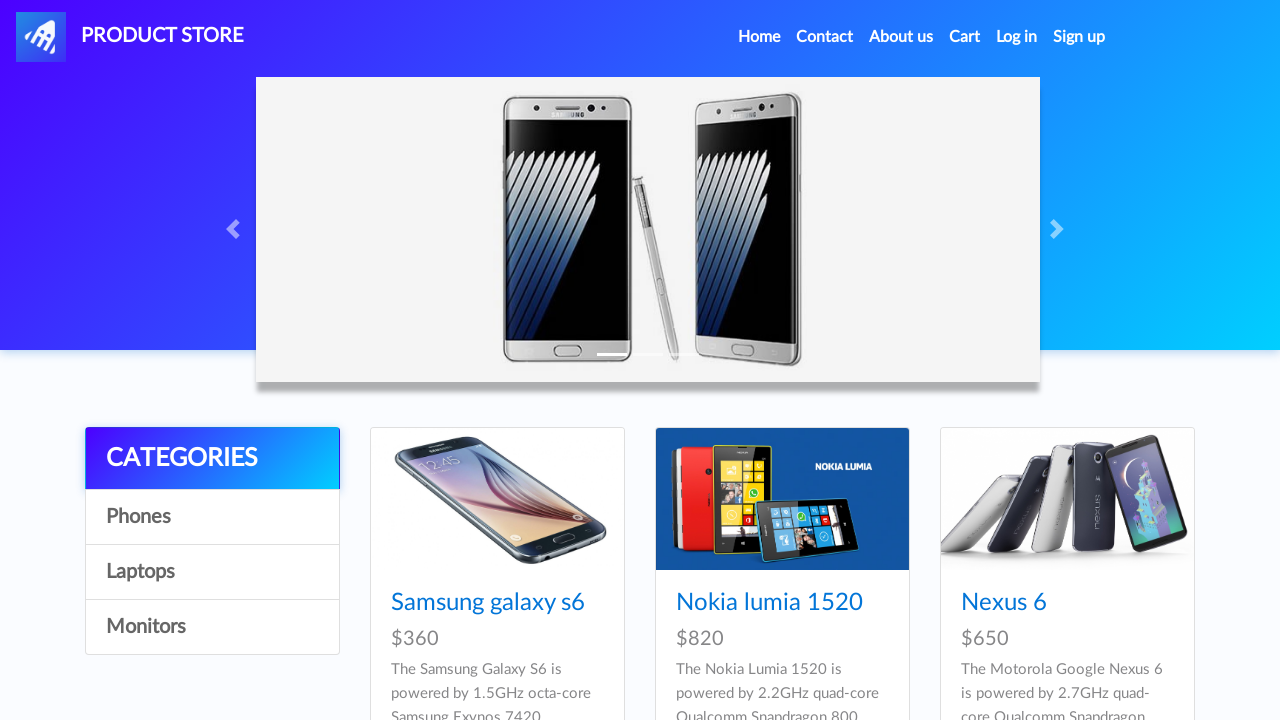

Categories panel loaded with CATEGORIES option visible
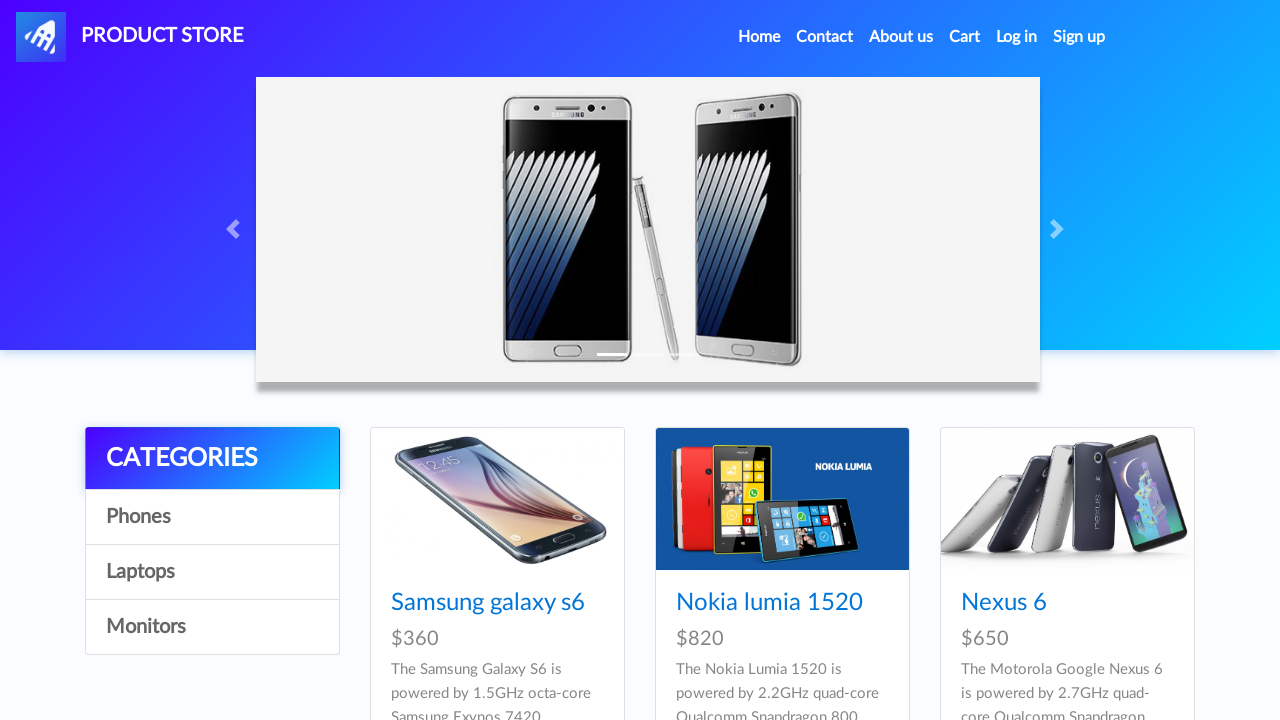

Phones category option is visible in categories panel
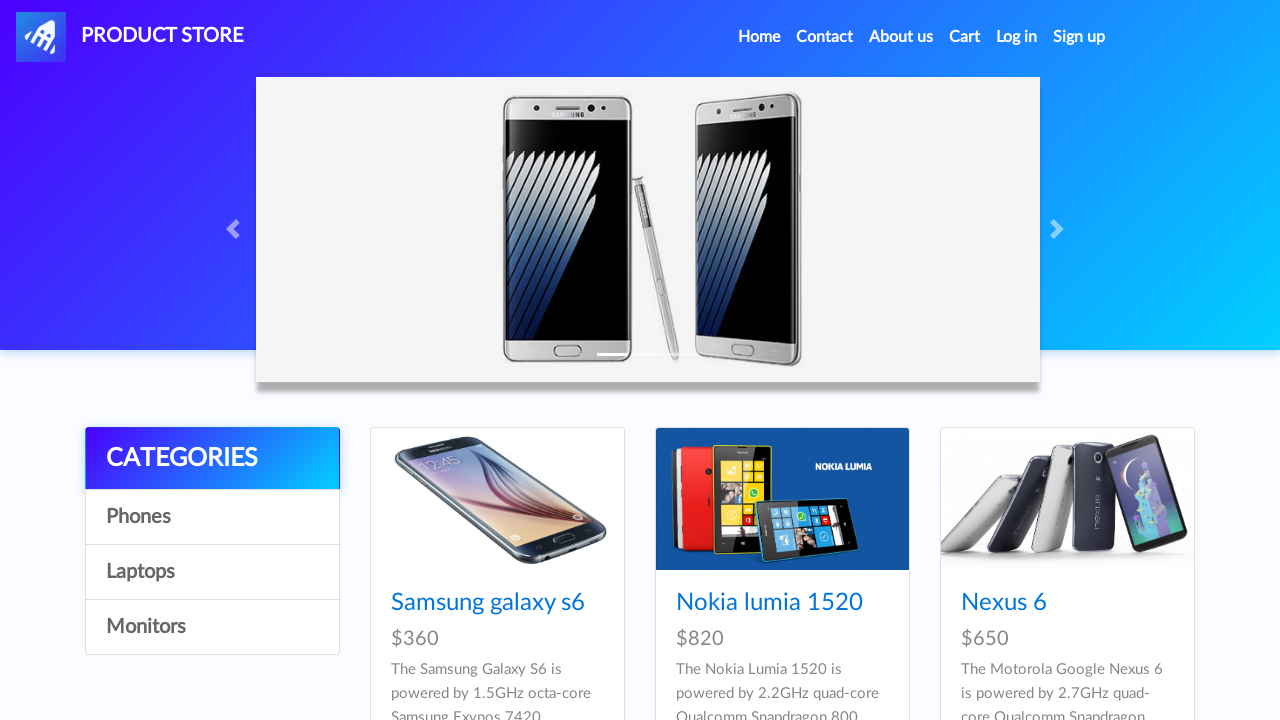

Laptops category option is visible in categories panel
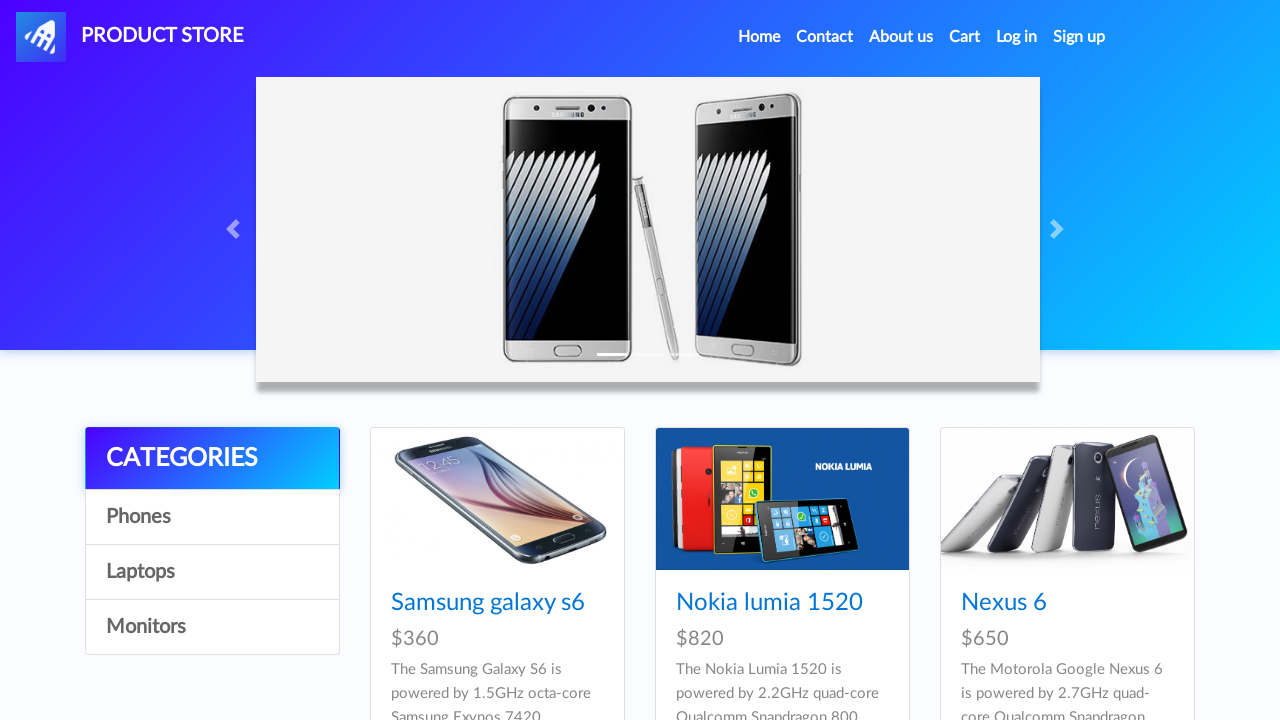

Monitors category option is visible in categories panel
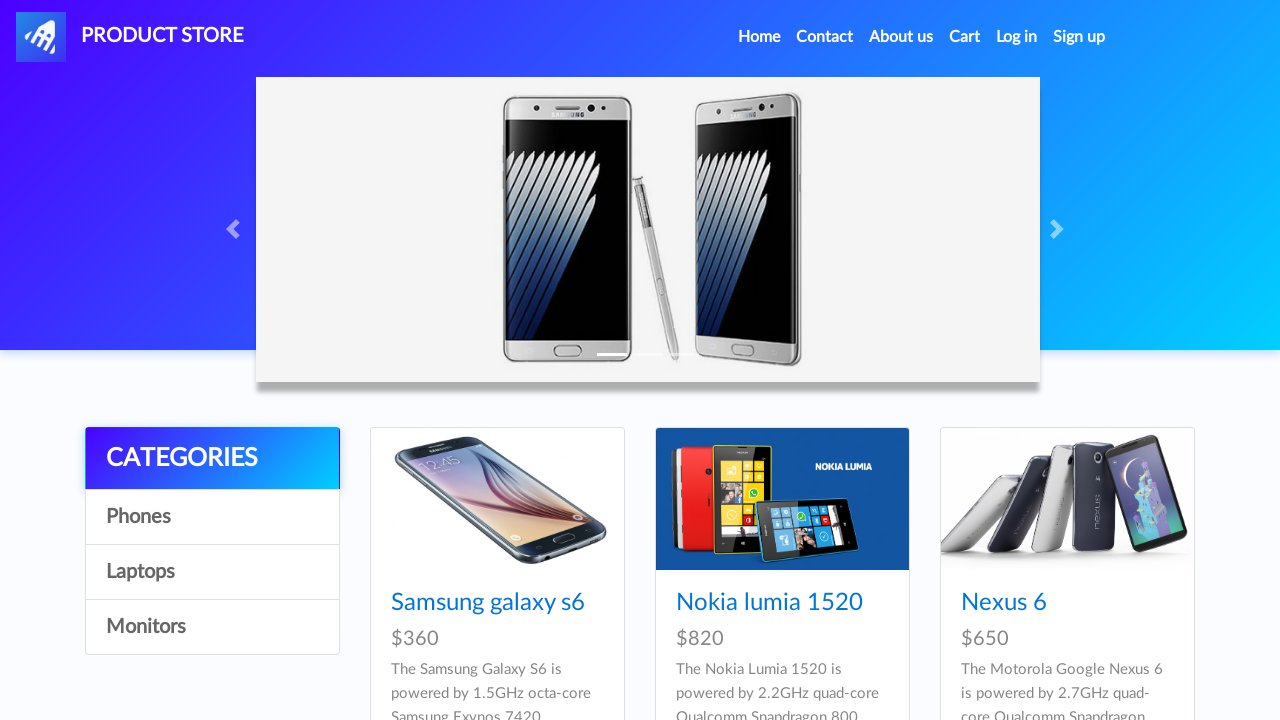

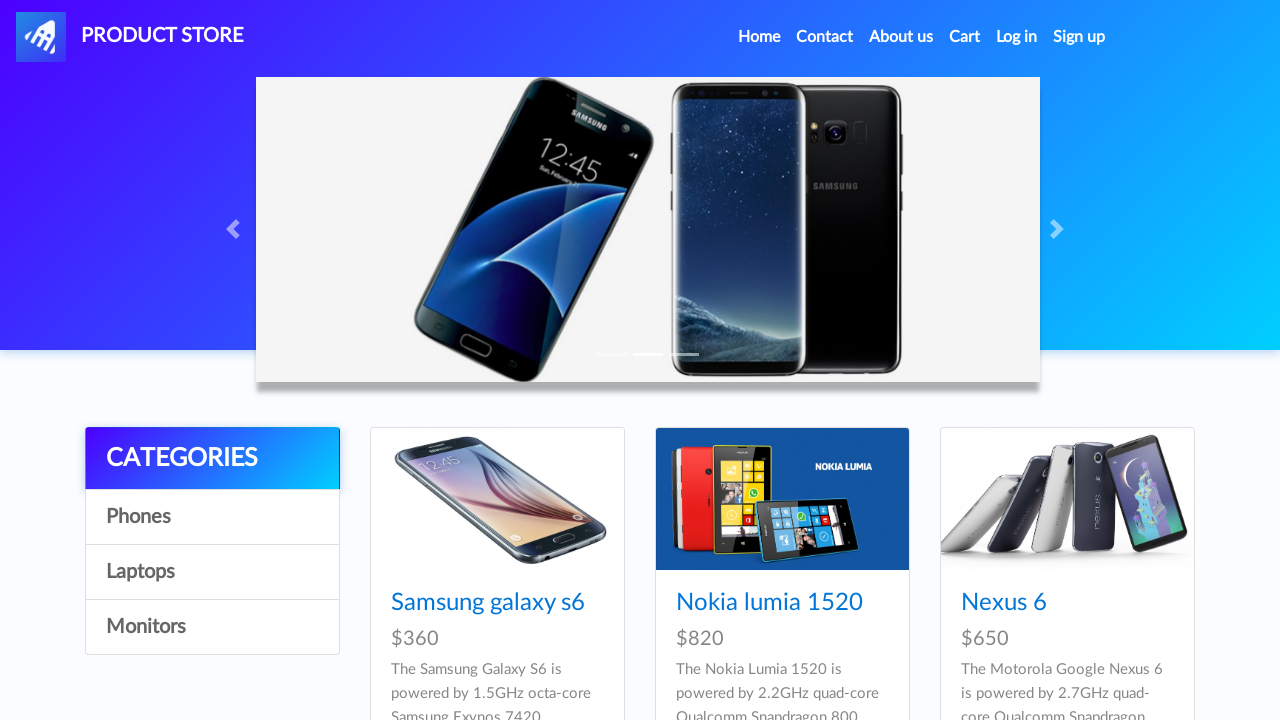